Tests a verification button click flow on a demo page and verifies that a success message is displayed

Starting URL: http://suninjuly.github.io/wait1.html

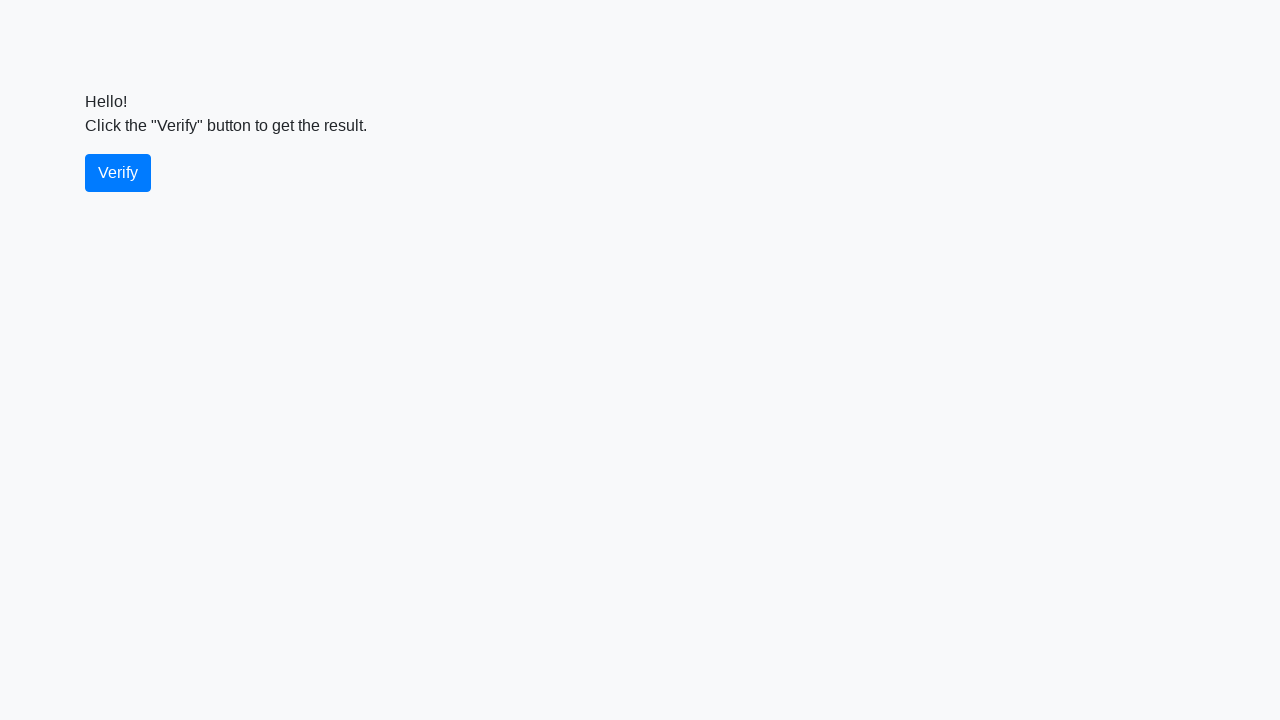

Clicked the verify button at (118, 173) on #verify
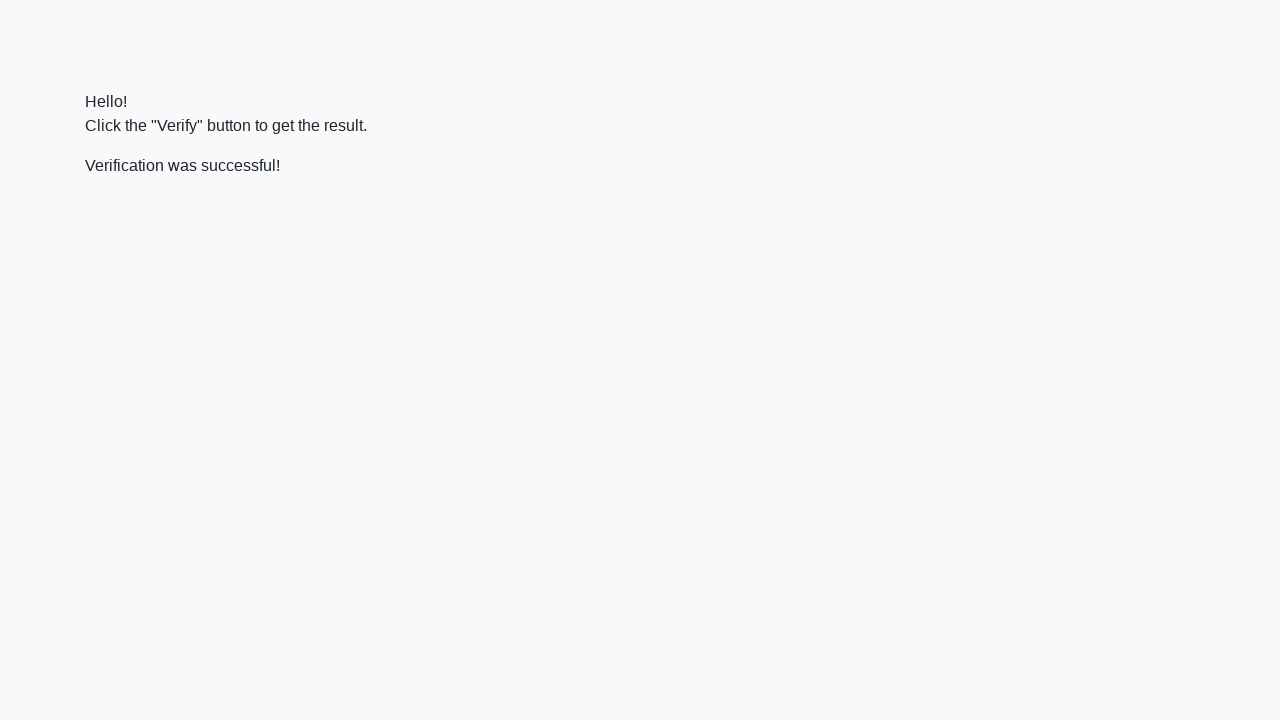

Success message element appeared
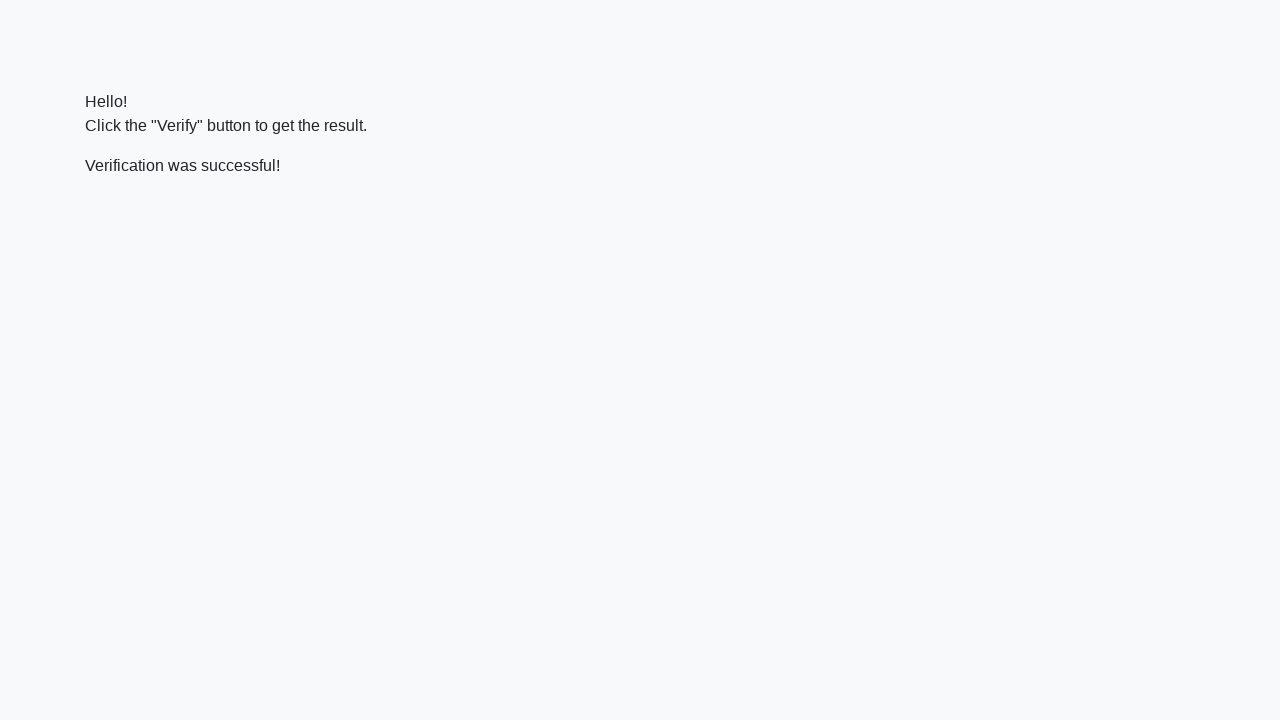

Verified success message contains 'successful' text
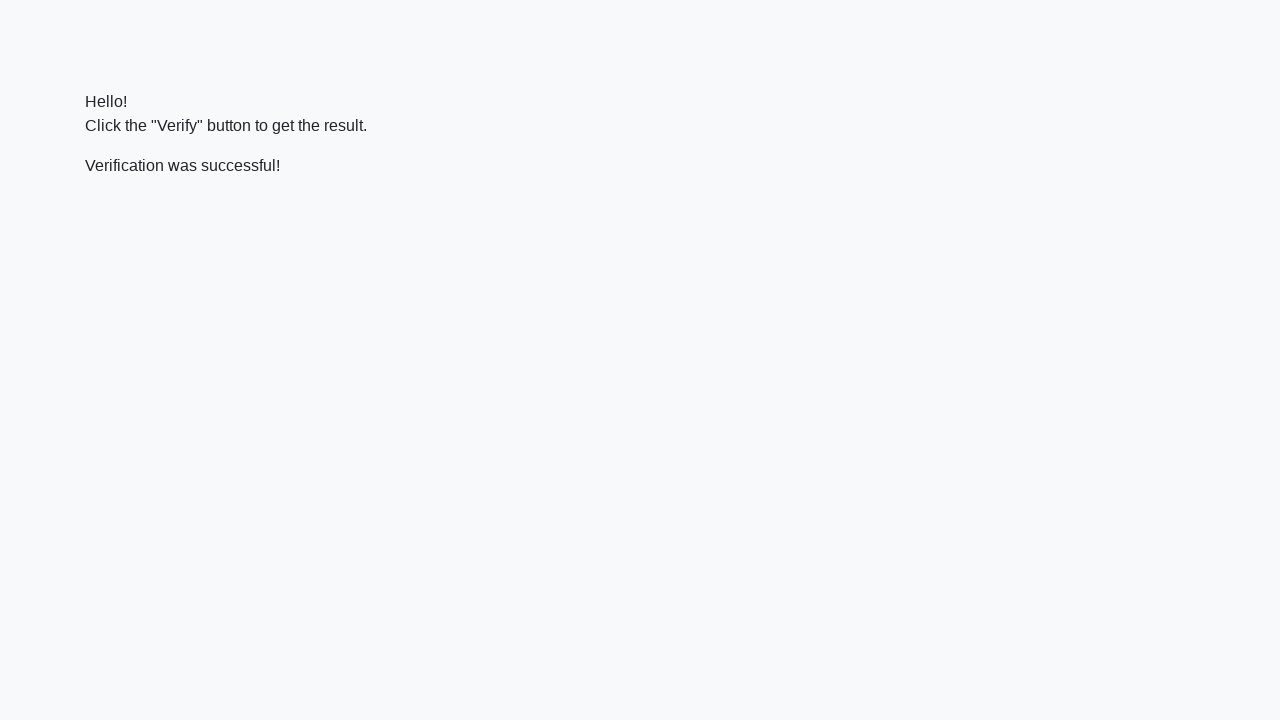

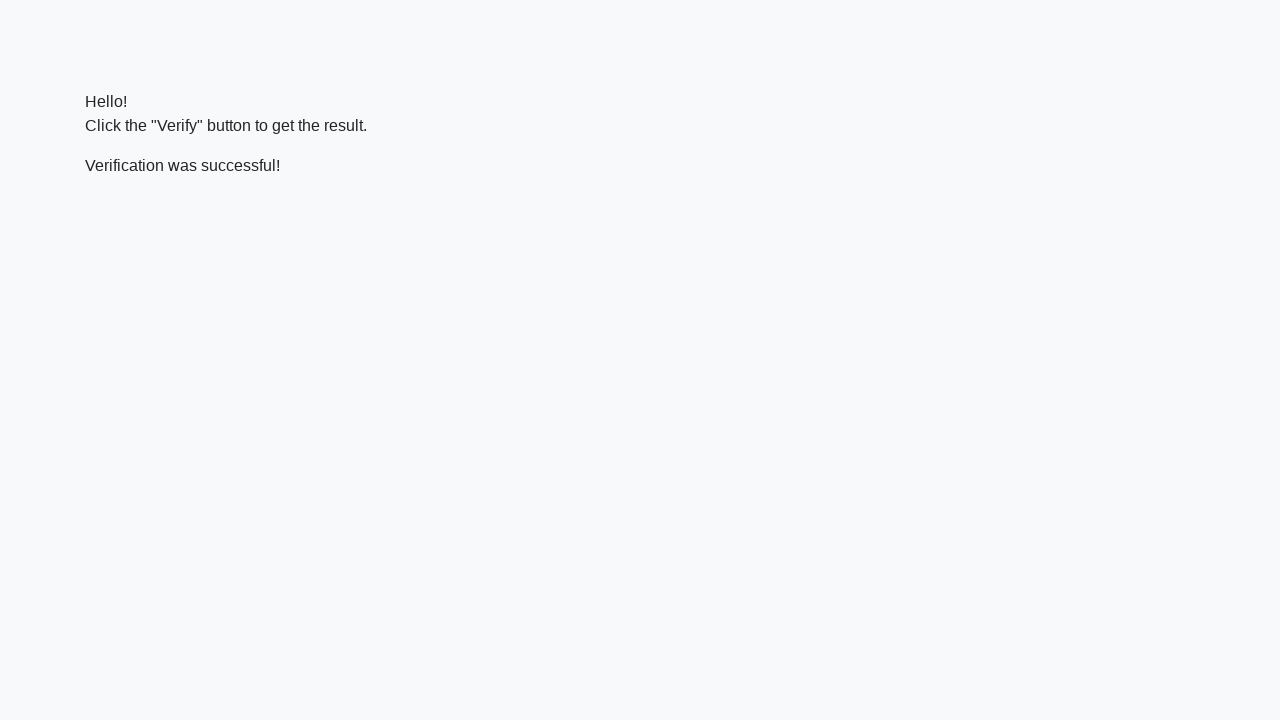